Tests handling alert dialogs by accepting them

Starting URL: https://testautomationpractice.blogspot.com/

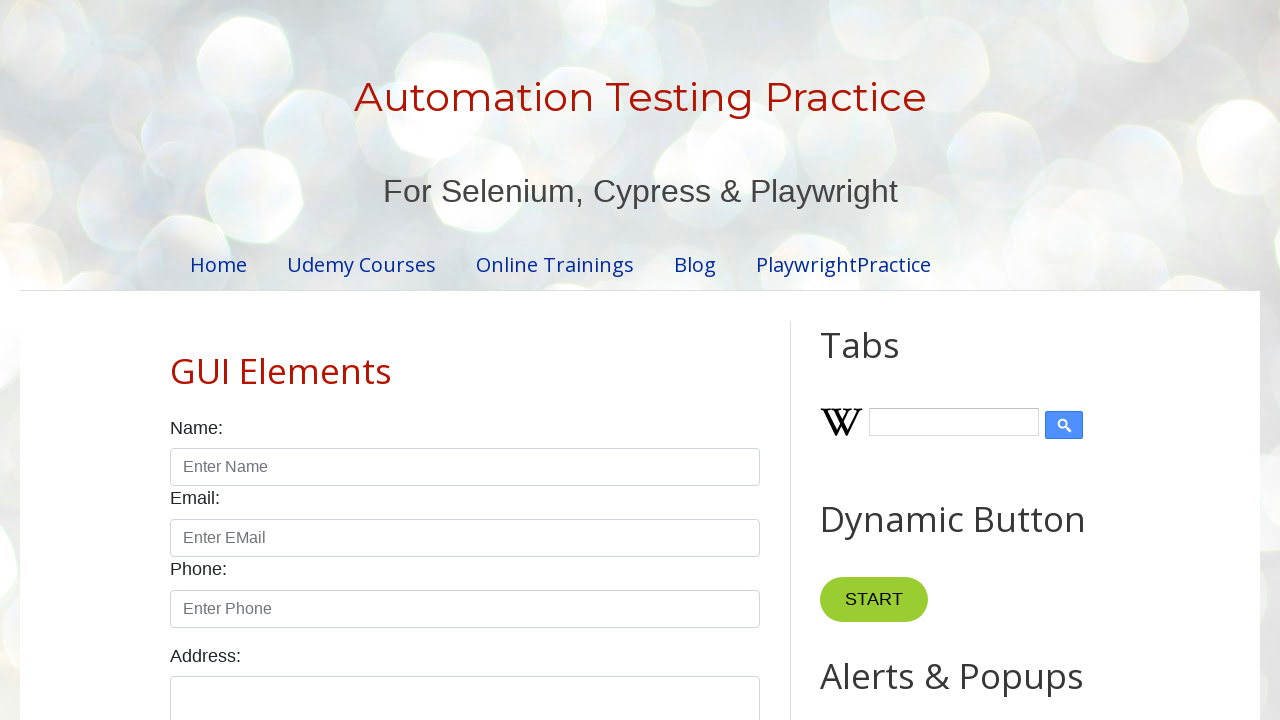

Set up dialog handler to accept alerts
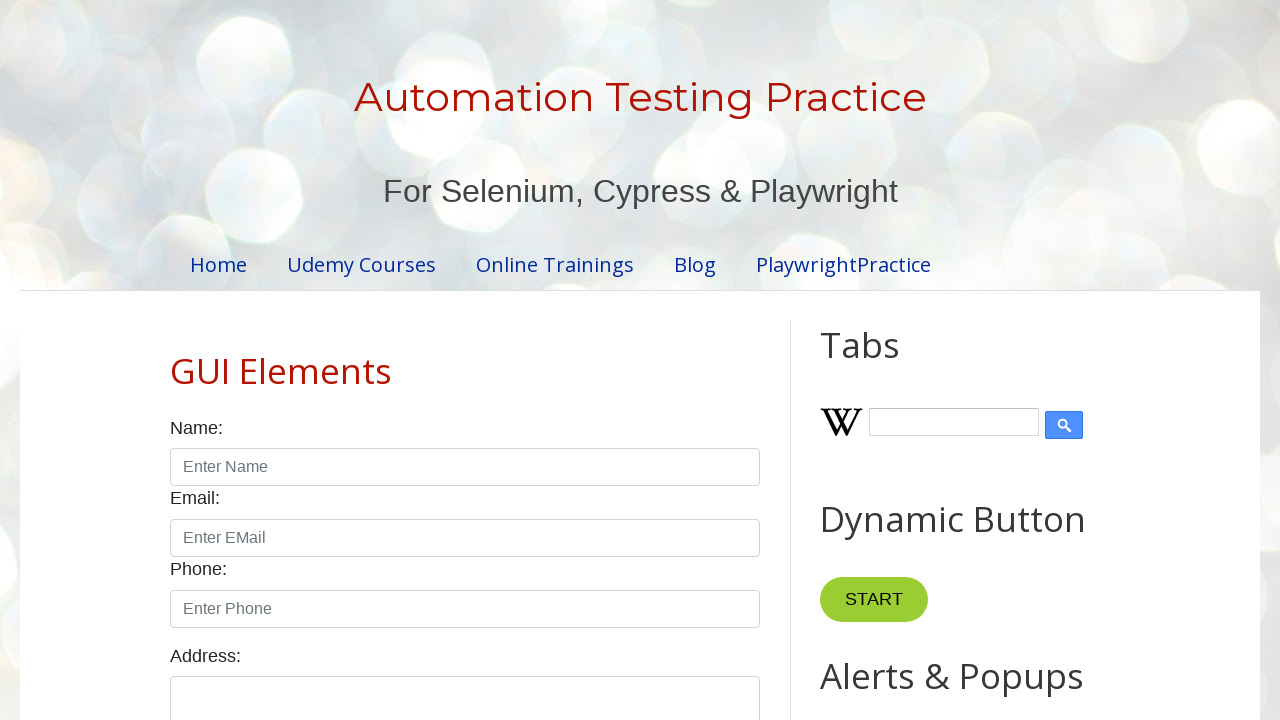

Clicked Confirmation Alert button at (912, 360) on internal:role=button[name="Confirmation Alert"i]
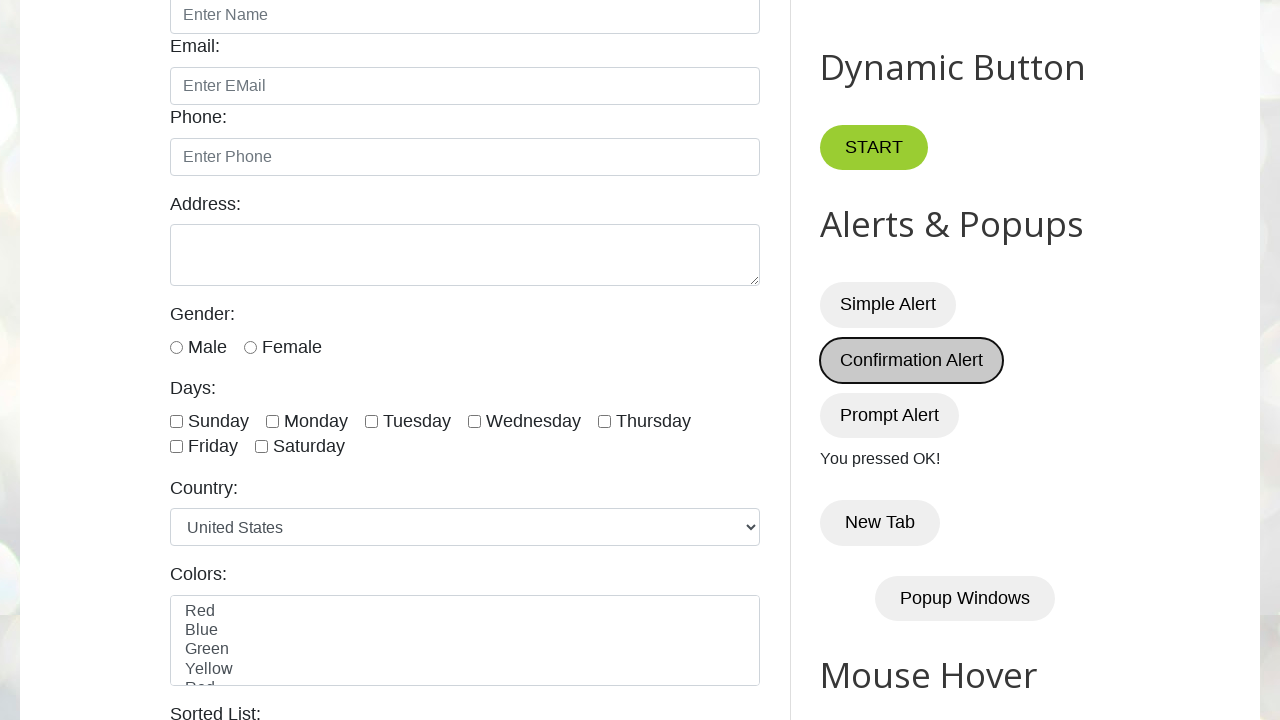

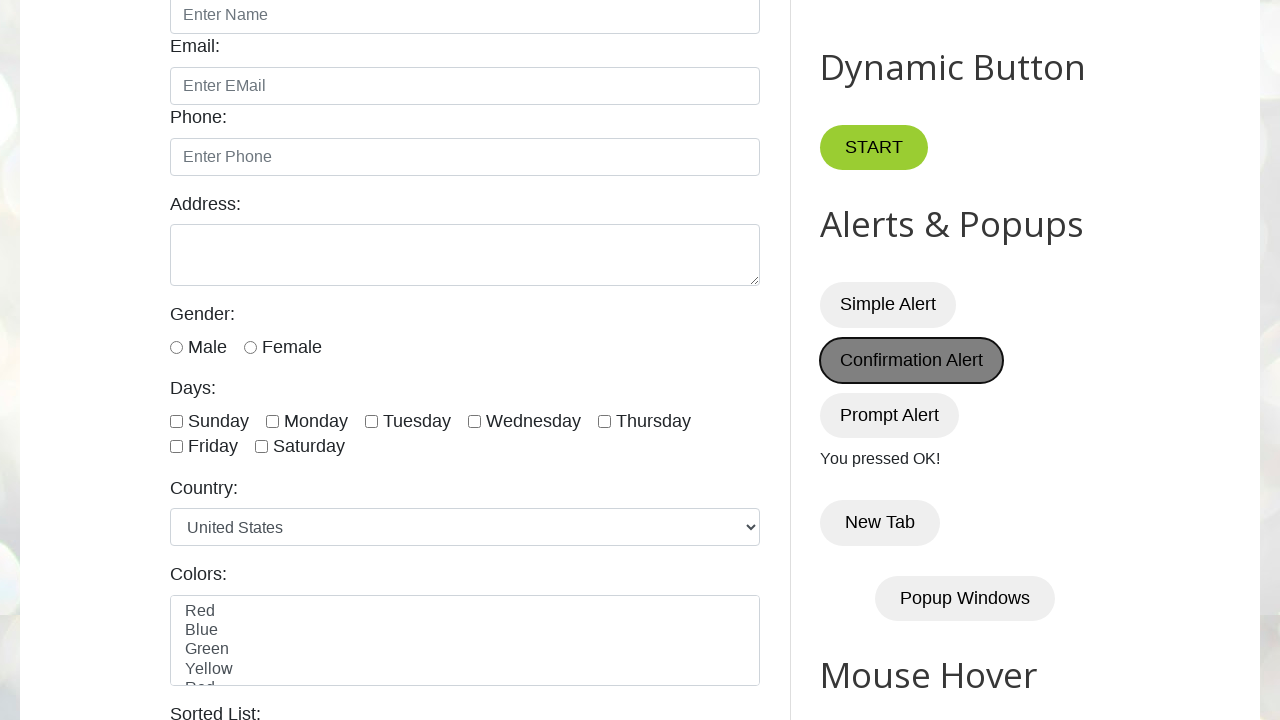